Tests that the Acrolinx Sidebar SDK JS version is displayed correctly in the about page by navigating to the demo page, switching to the sidebar iframe, clicking the About link, and verifying the version format.

Starting URL: https://acrolinx.github.io/acrolinx-sidebar-demo/samples/single-editor.html

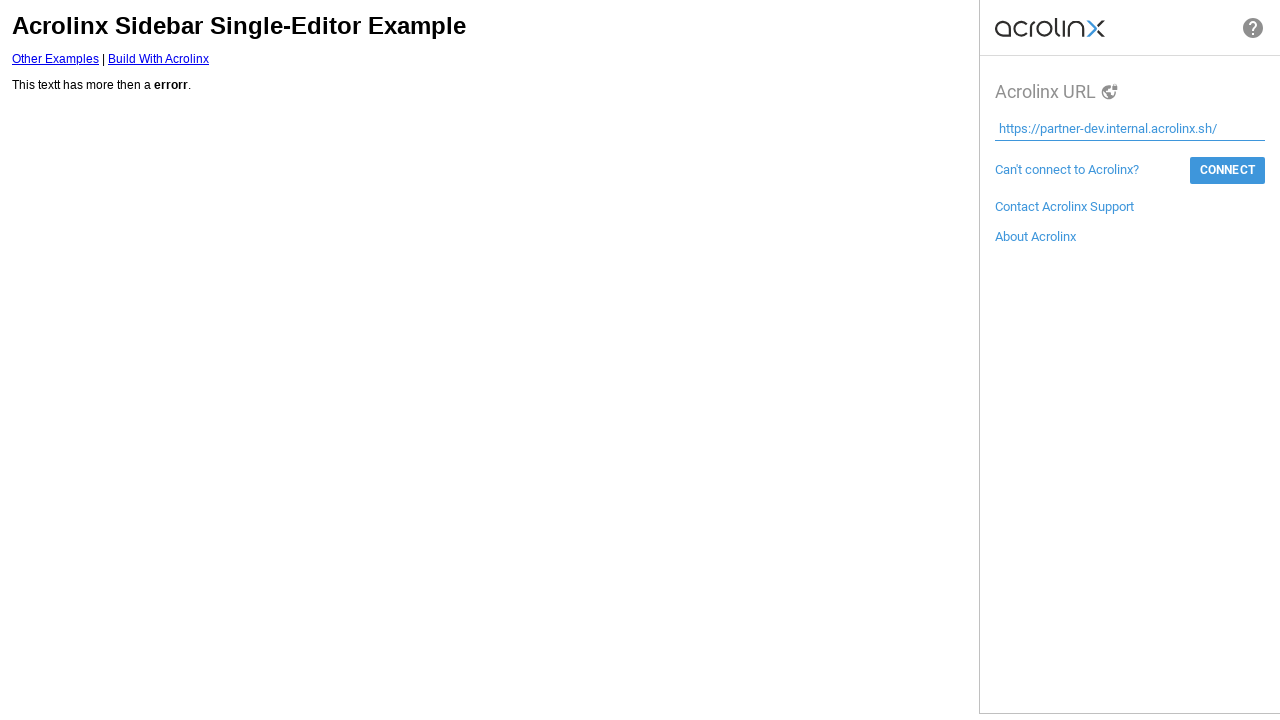

Located sidebar iframe element
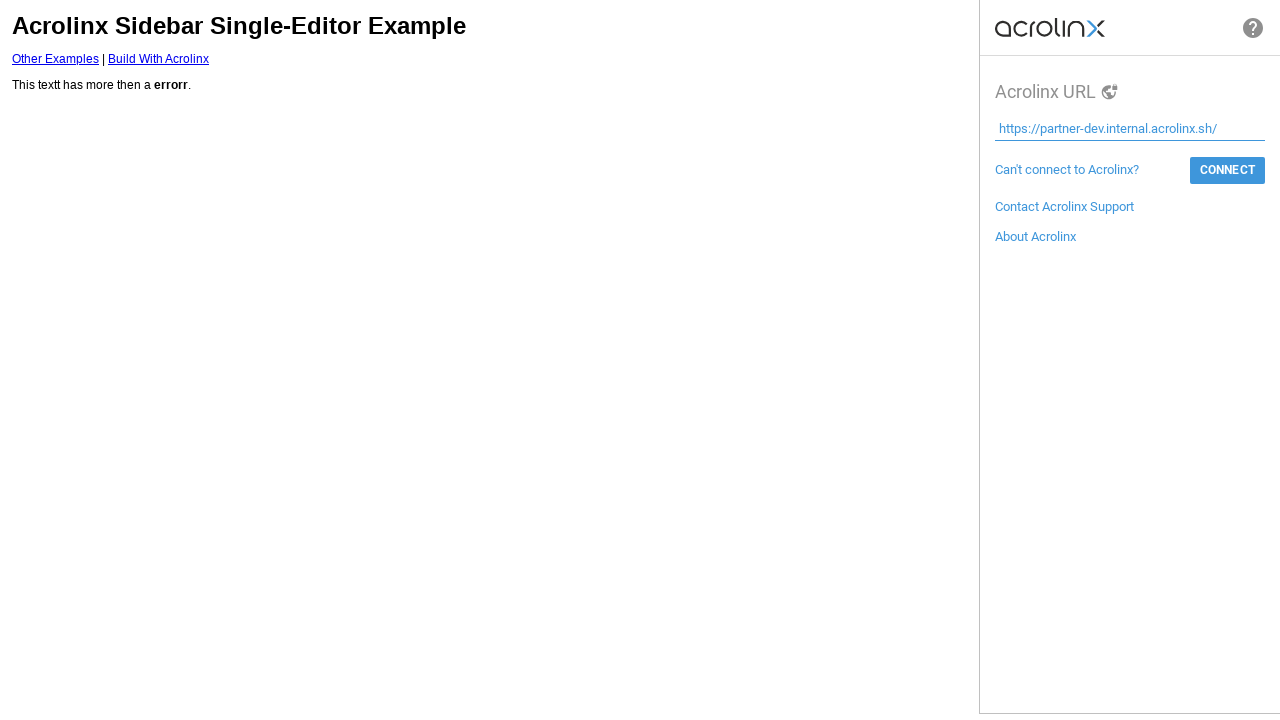

Switched to sidebar iframe content frame
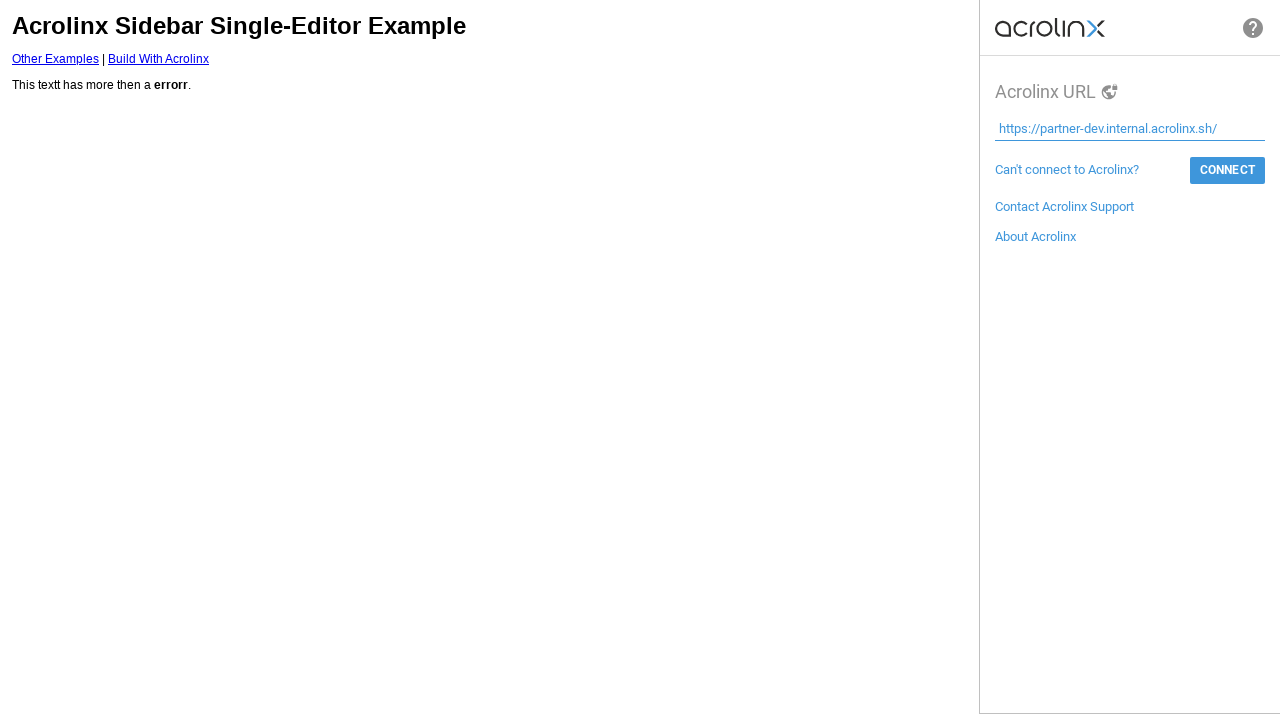

About Acrolinx link is visible in sidebar
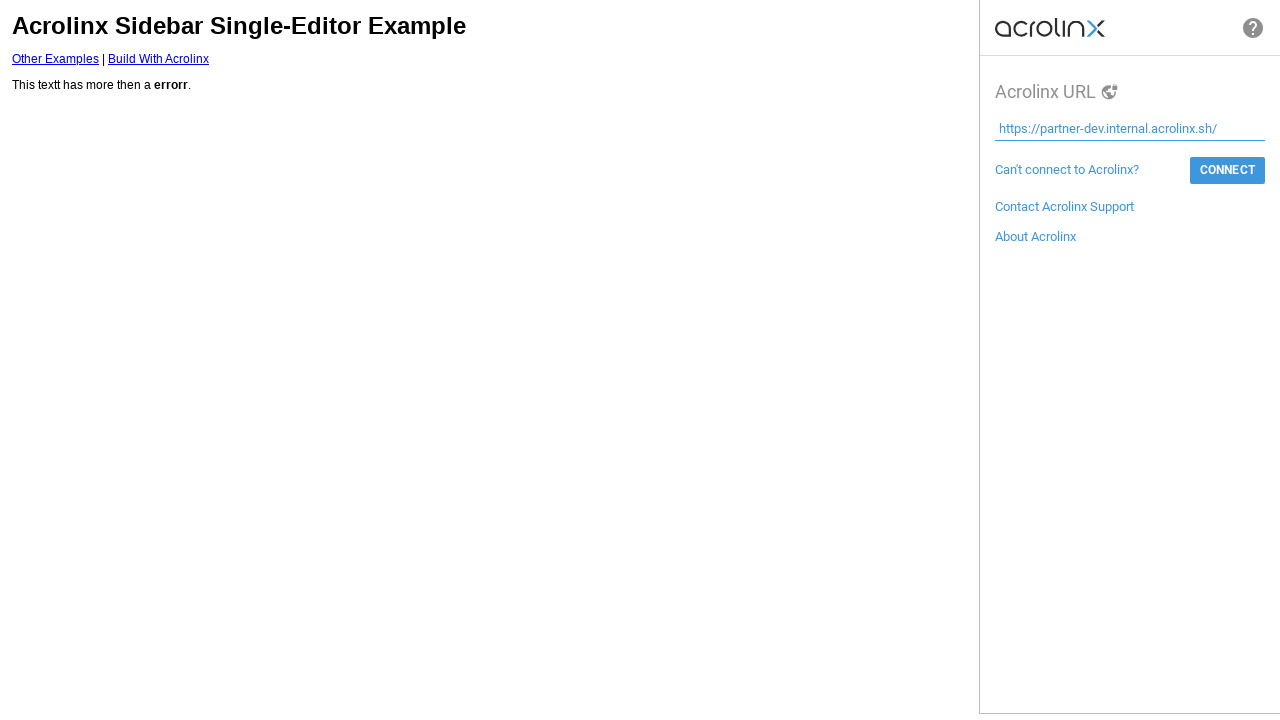

Clicked About Acrolinx link to open about page at (1036, 236) on text=About Acrolinx
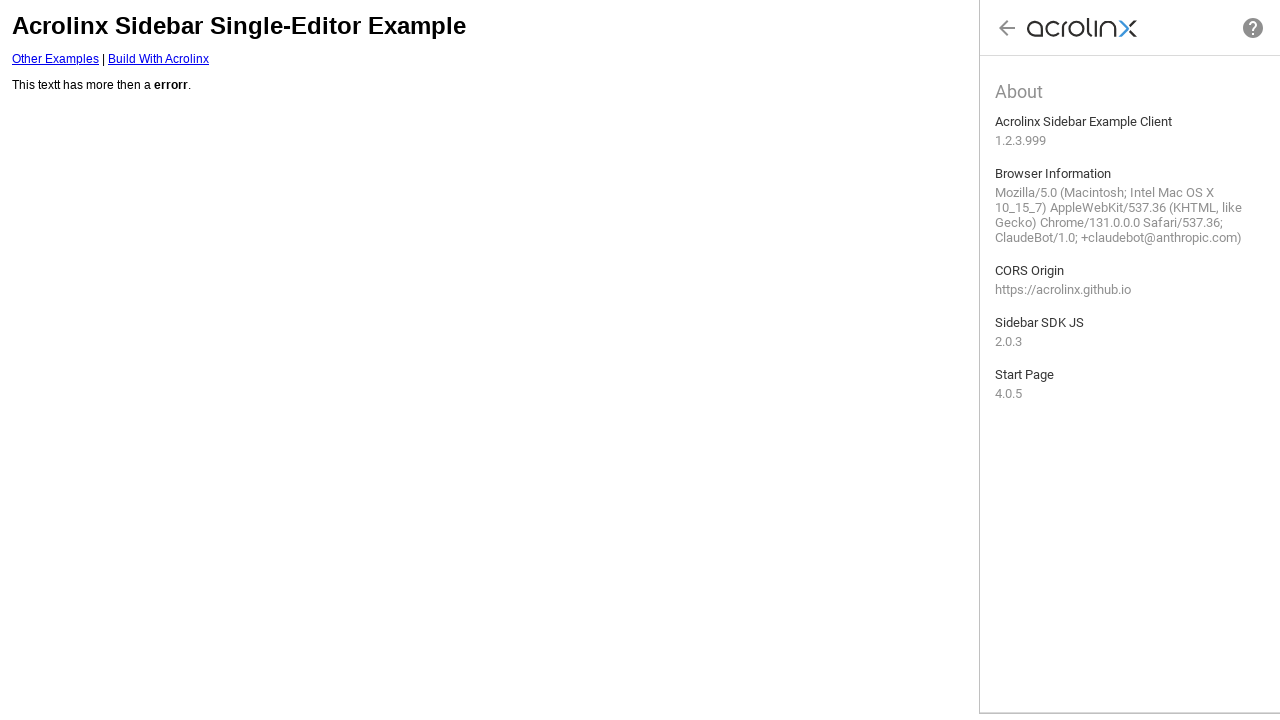

Sidebar SDK JS version element appeared on about page
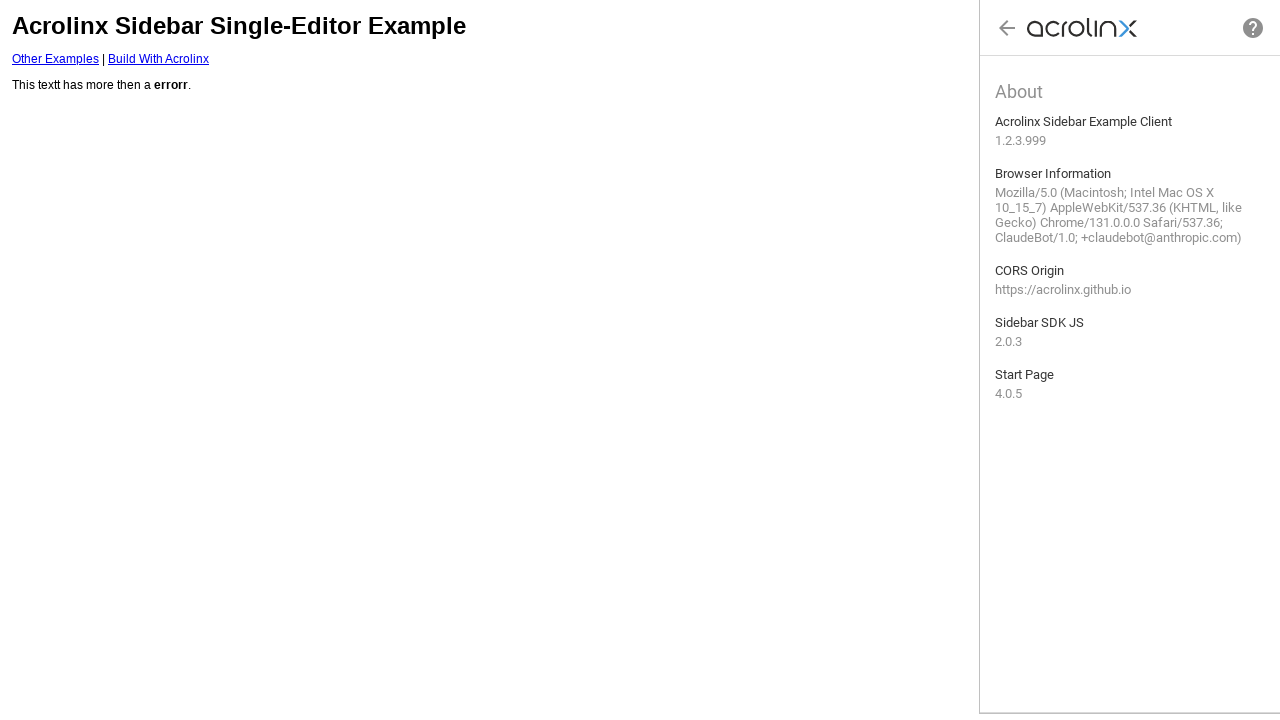

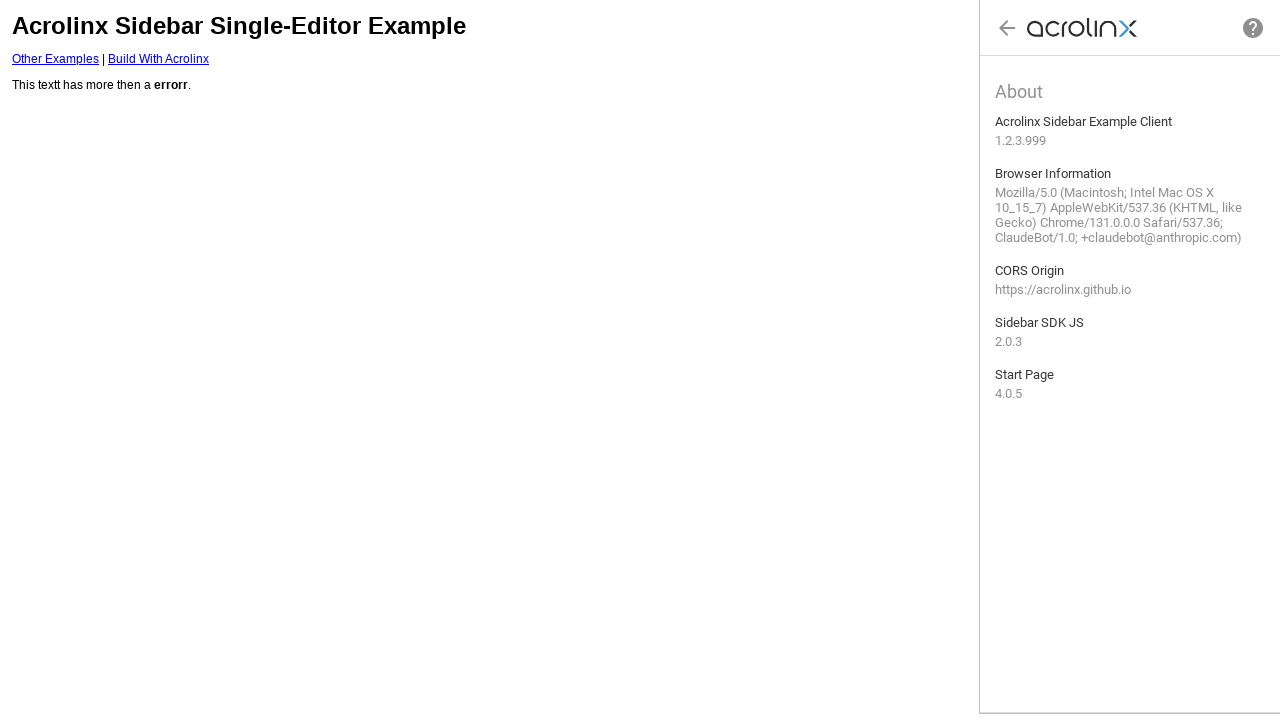